Tests form interaction by filling a text input field, selecting a radio button, and checking a checkbox on a practice page

Starting URL: https://awesomeqa.com/practice.html

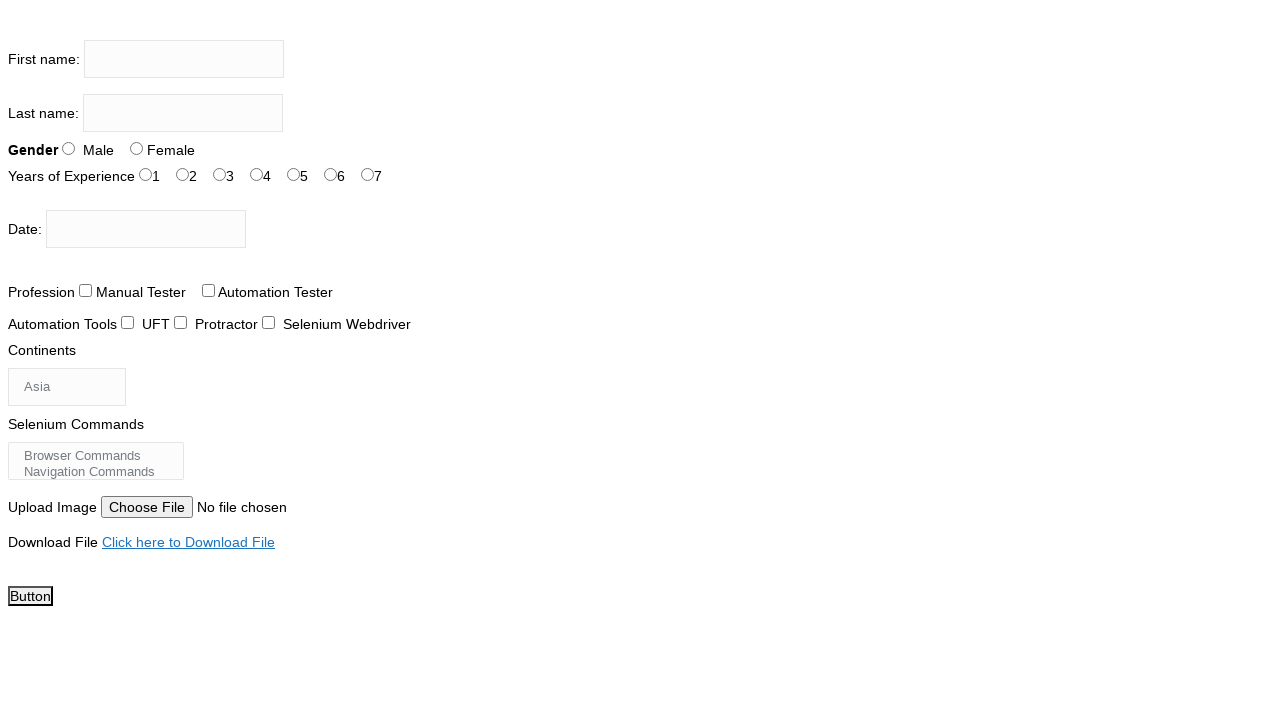

Filled firstname input field with 'thetestingacademy' on input[name='firstname']
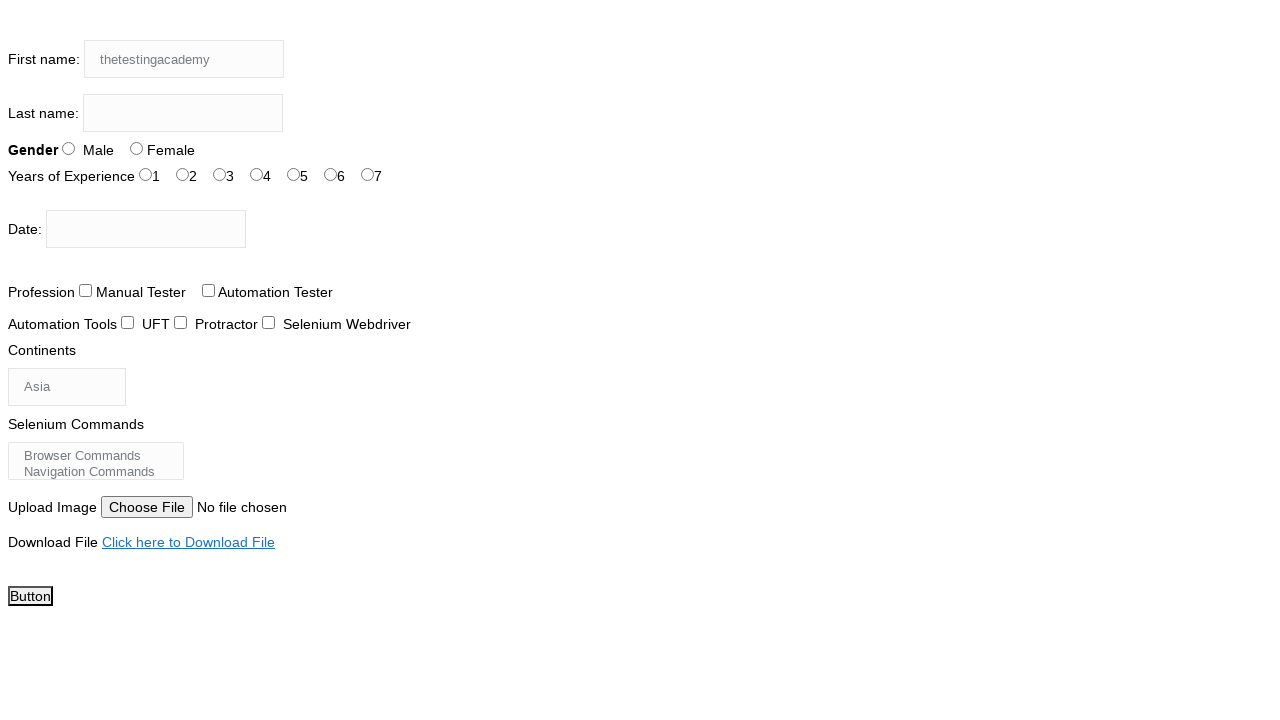

Selected radio button for sex-1 at (136, 148) on #sex-1
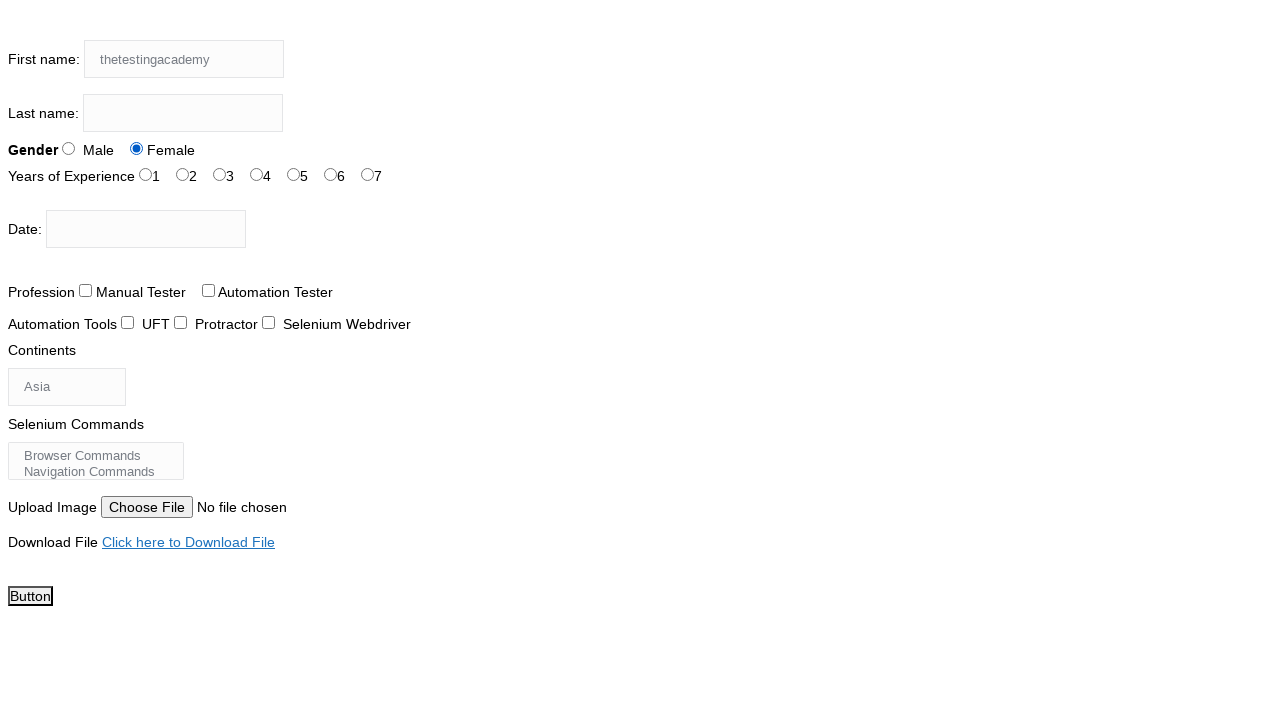

Checked checkbox for tool-1 at (180, 322) on #tool-1
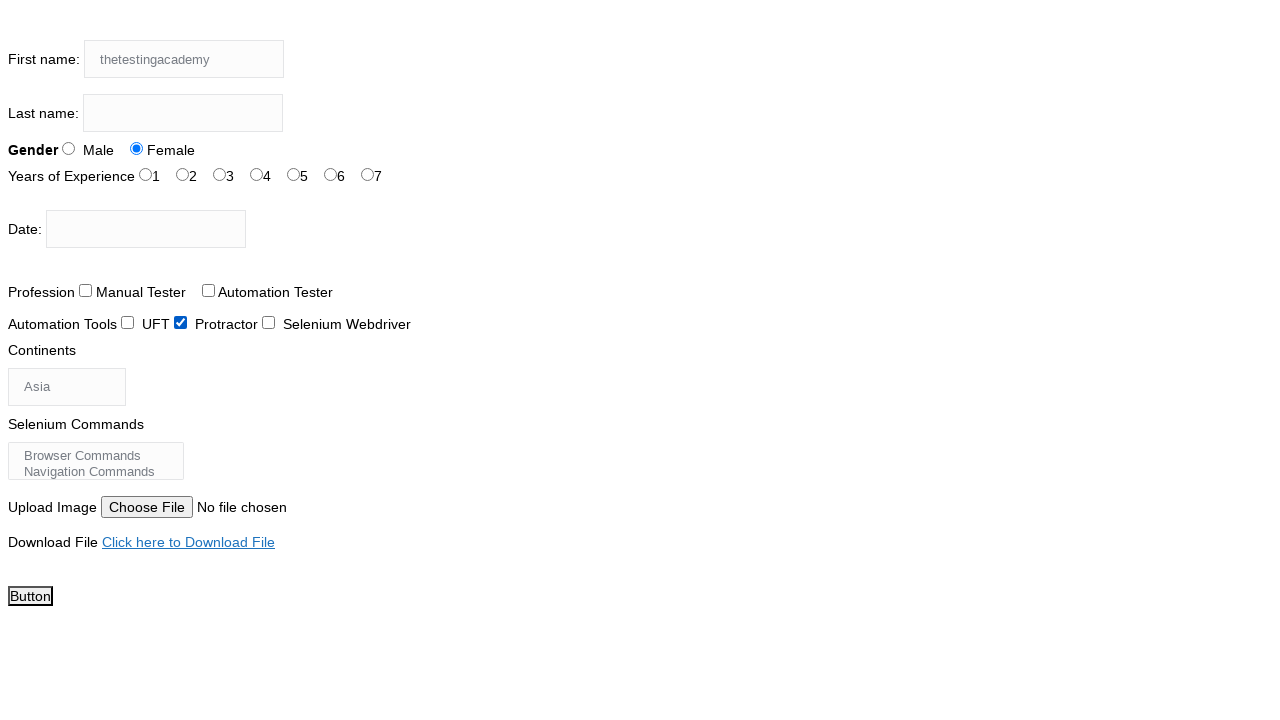

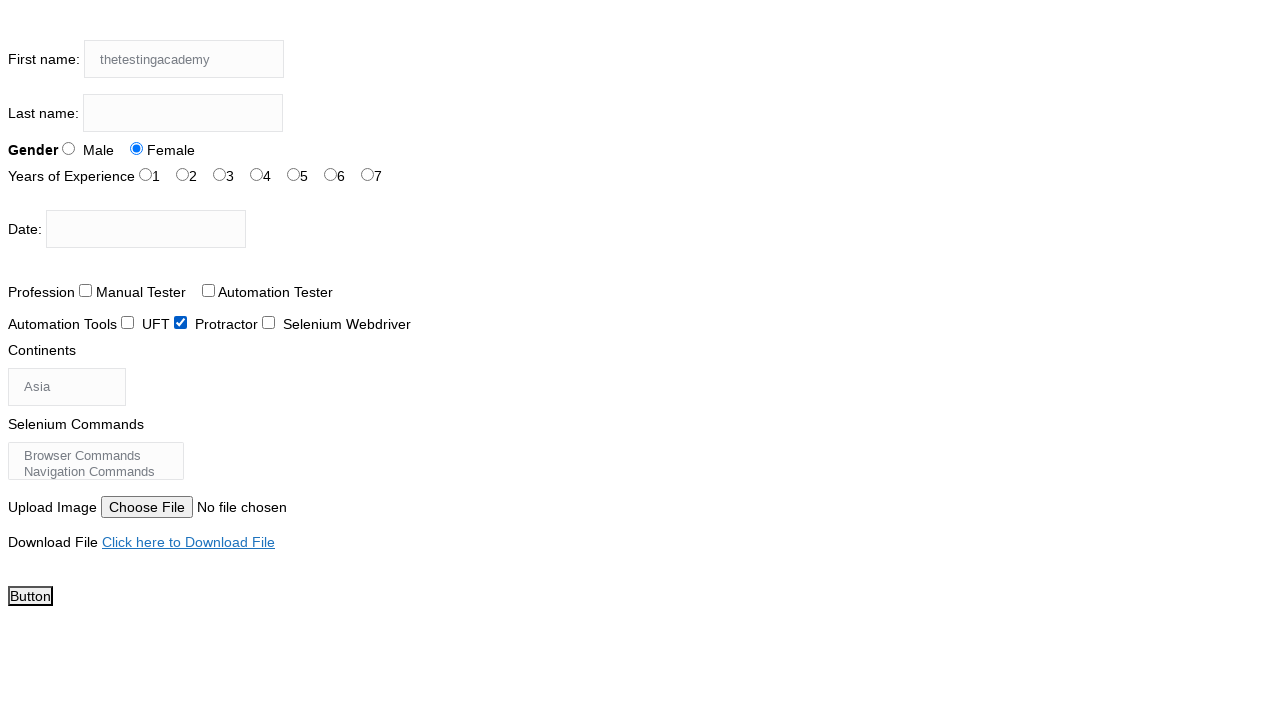